Tests navigation to the Top Rated Real Languages page and verifies the header text is correct.

Starting URL: https://www.99-bottles-of-beer.net/

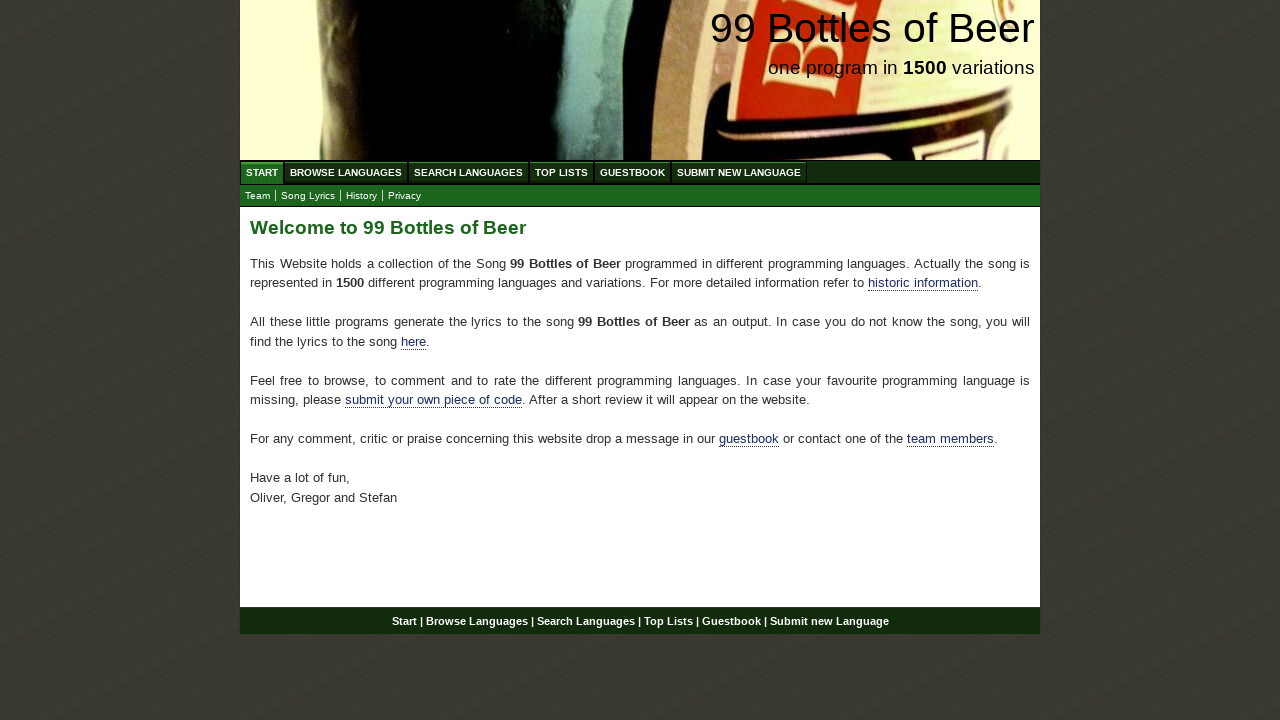

Clicked on Top Lists menu at (562, 172) on xpath=//ul[@id='menu']/li/a[@href='/toplist.html']
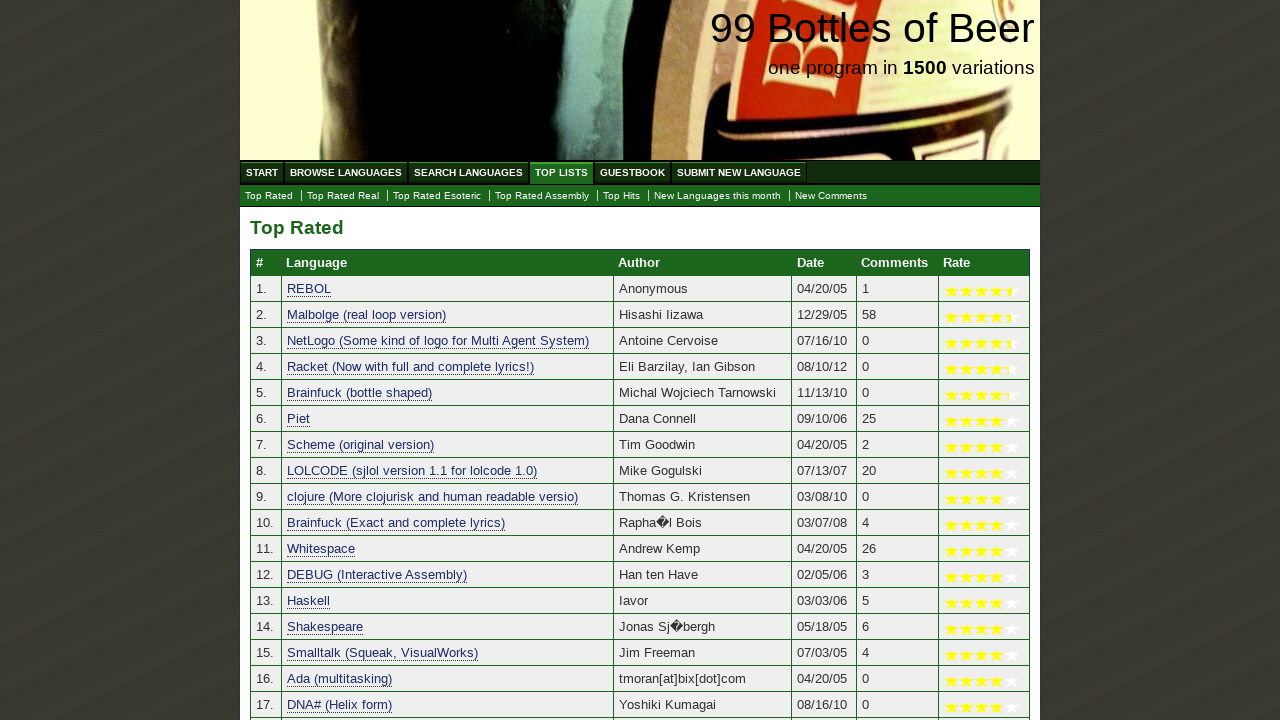

Clicked on Top Rated Real submenu at (343, 196) on xpath=//ul[@id='submenu']/li/a[@href='./toplist_real.html']
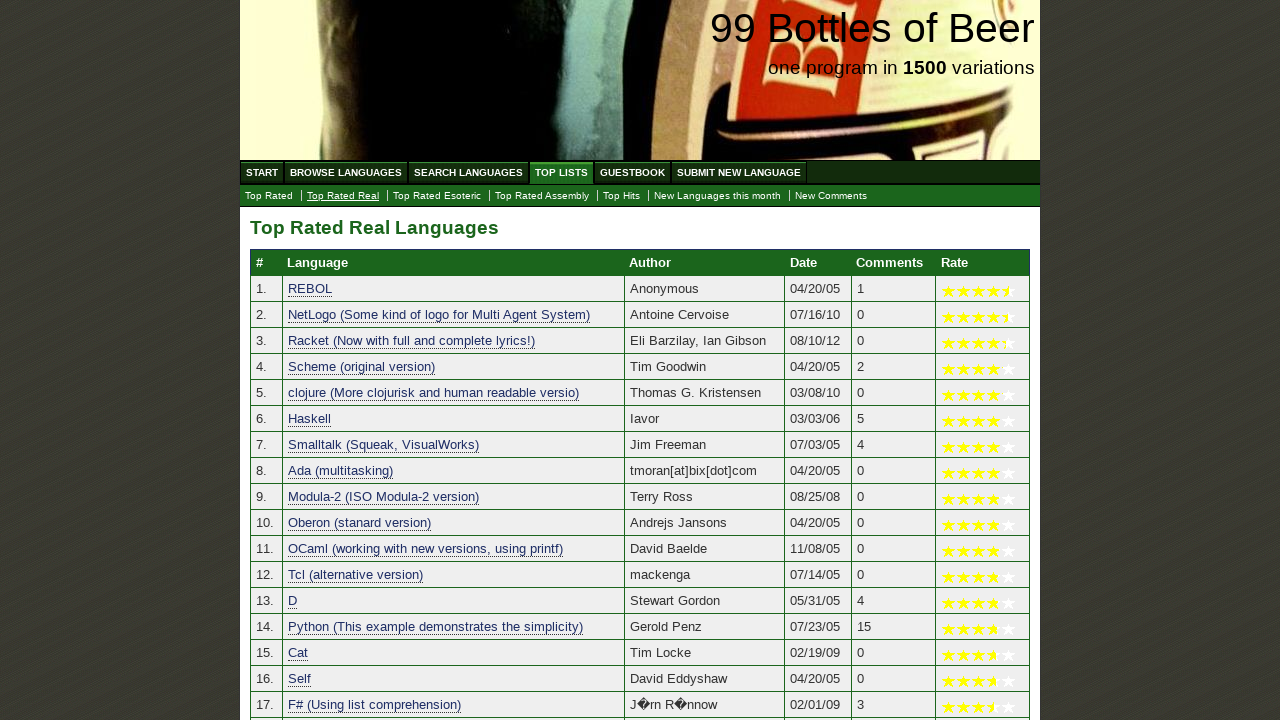

Header element loaded on Top Rated Real Languages page
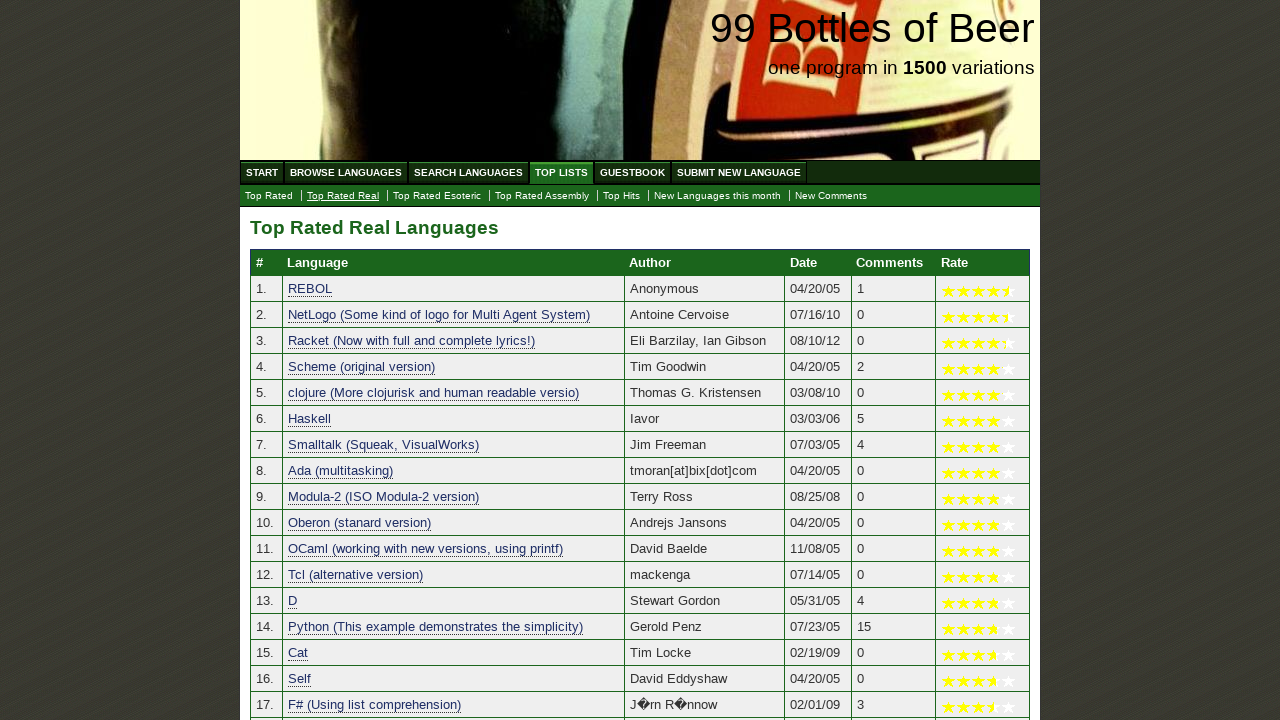

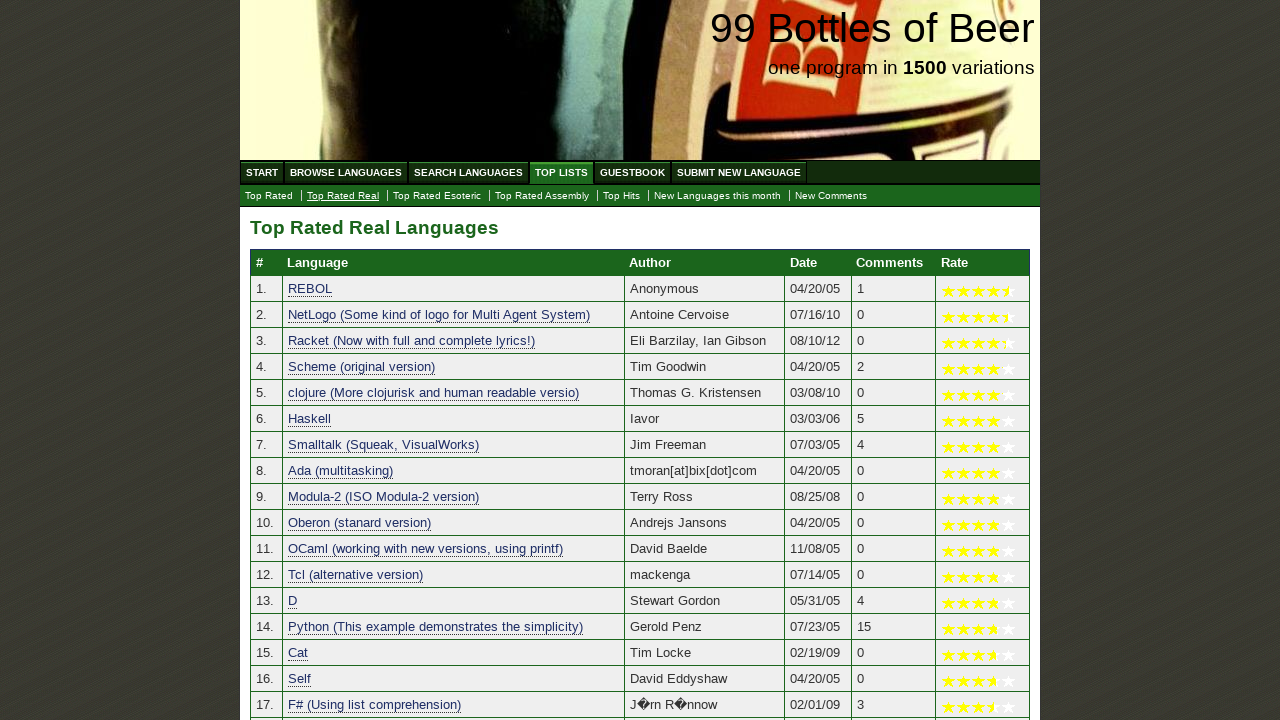